Tests that the Home button is displayed and clickable on the A/B Test page

Starting URL: https://practice.cydeo.com/abtest

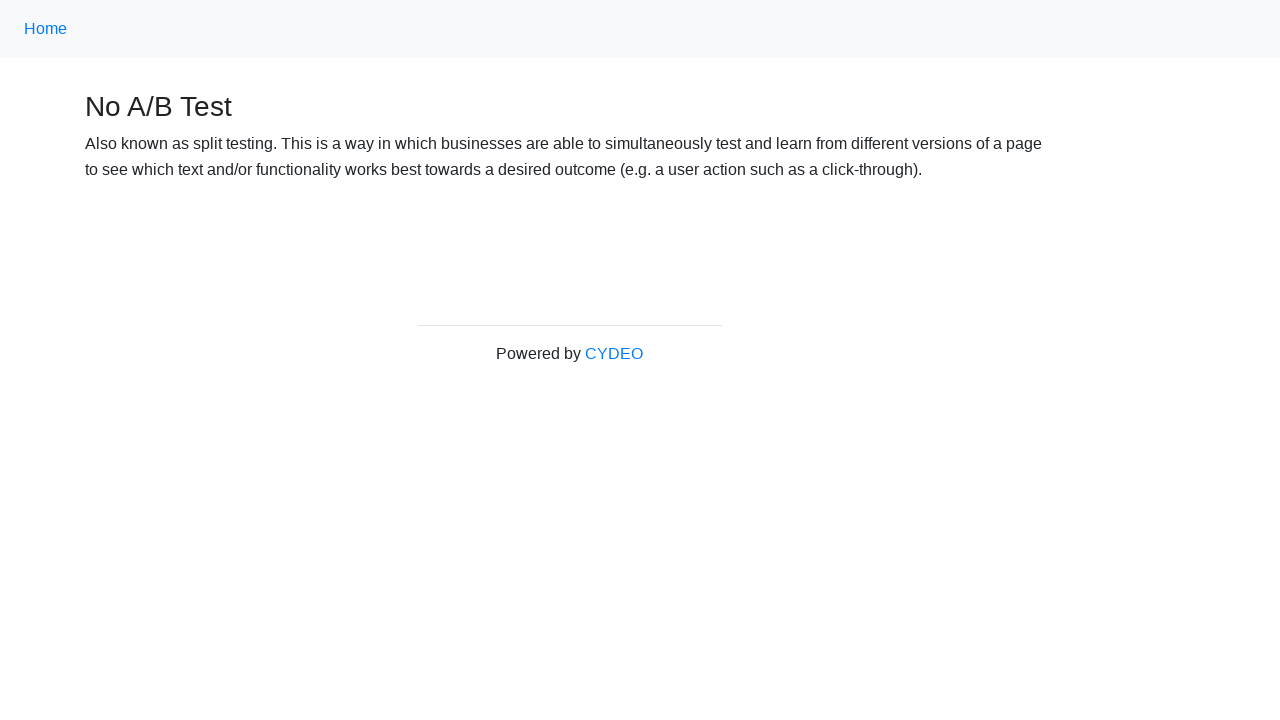

Located the Home button on the A/B Test page
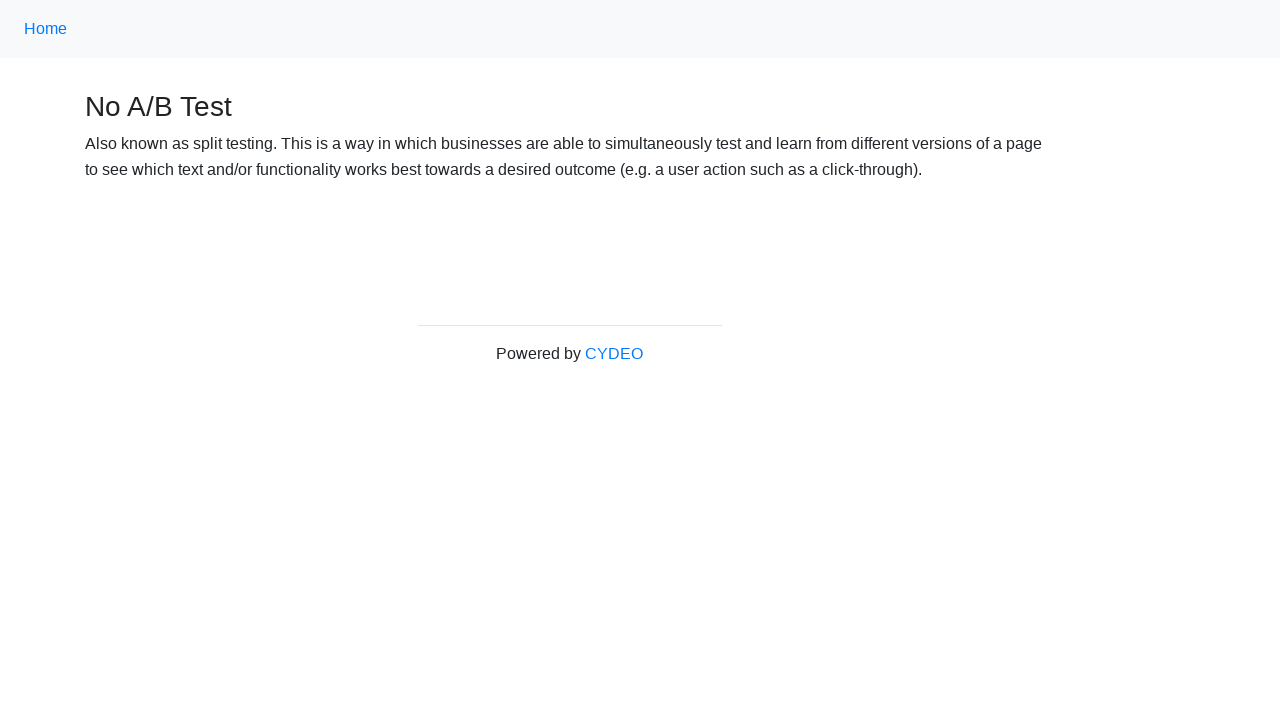

Verified that the Home button is visible
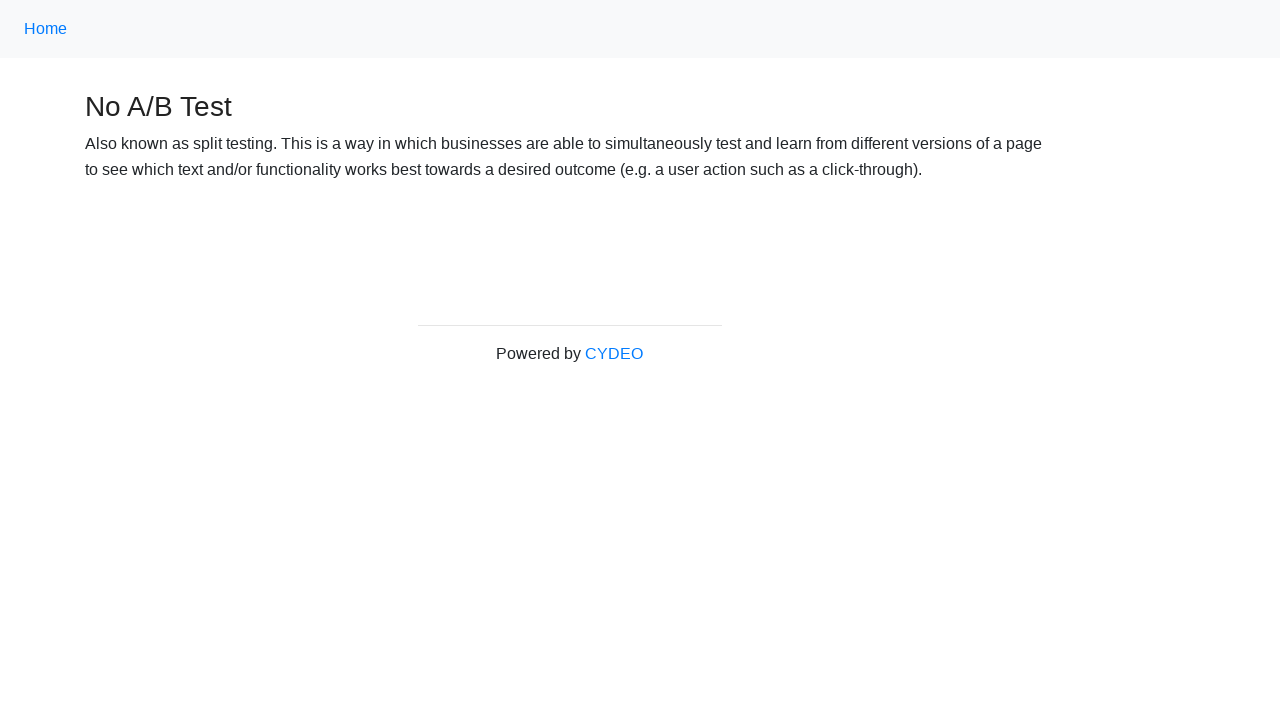

Clicked the Home button at (46, 29) on xpath=//a[text()='Home']
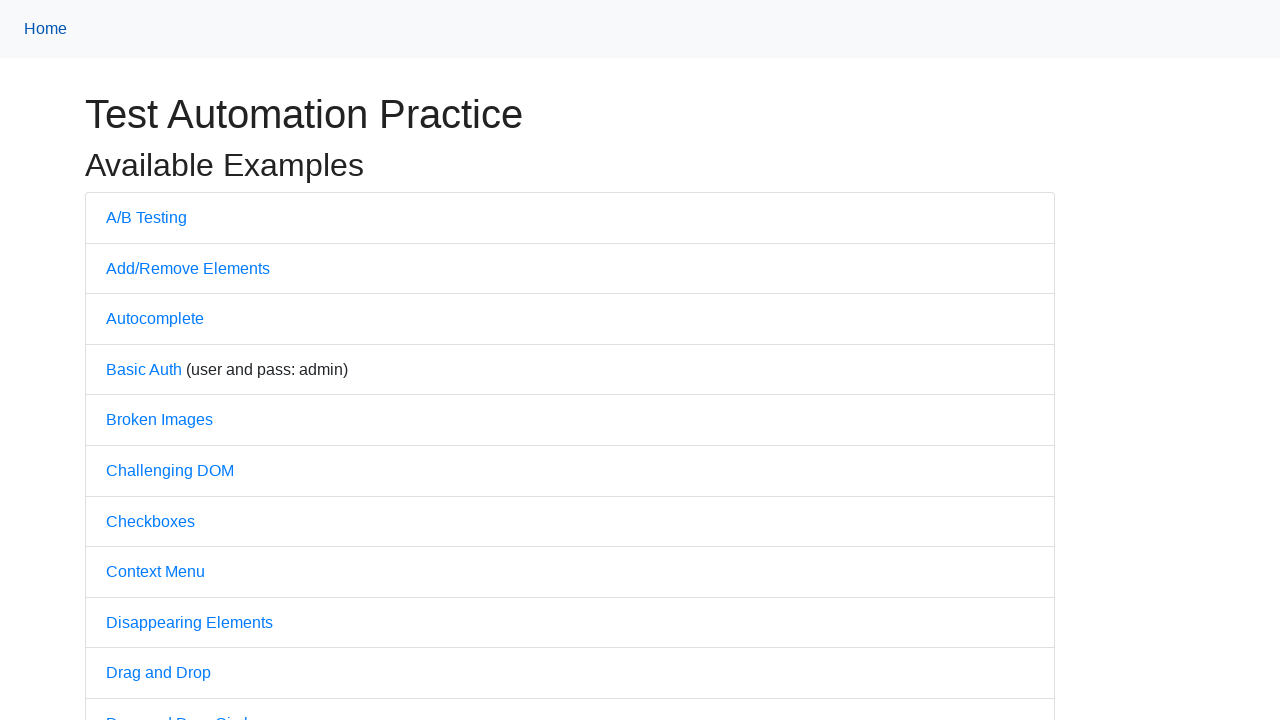

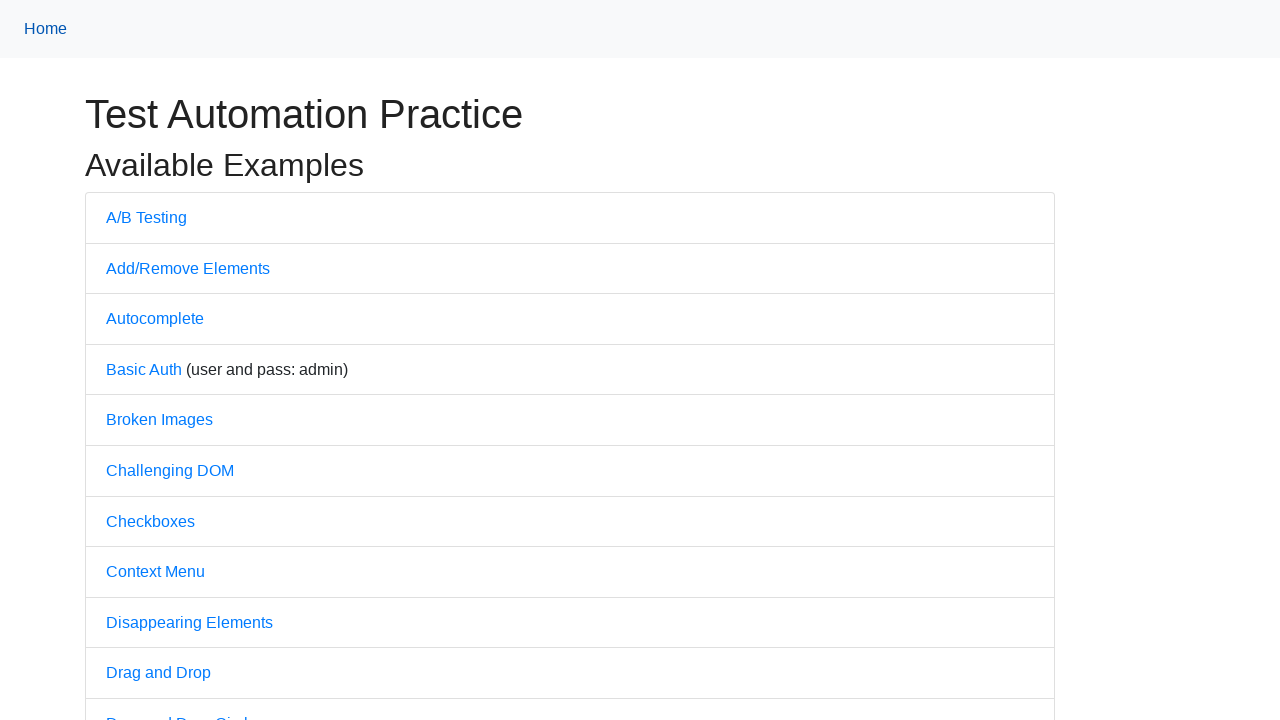